Tests slider movement by dragging the slider handle horizontally

Starting URL: https://the-internet.herokuapp.com/horizontal_slider

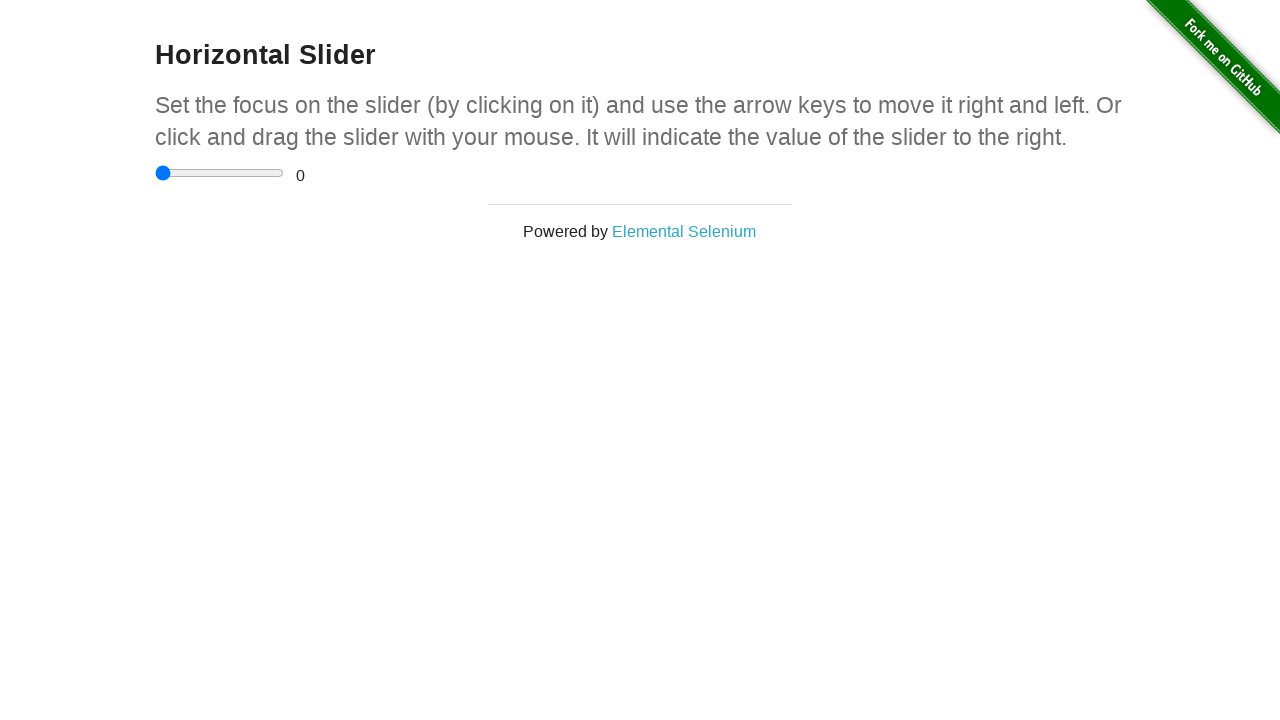

Located the horizontal slider element
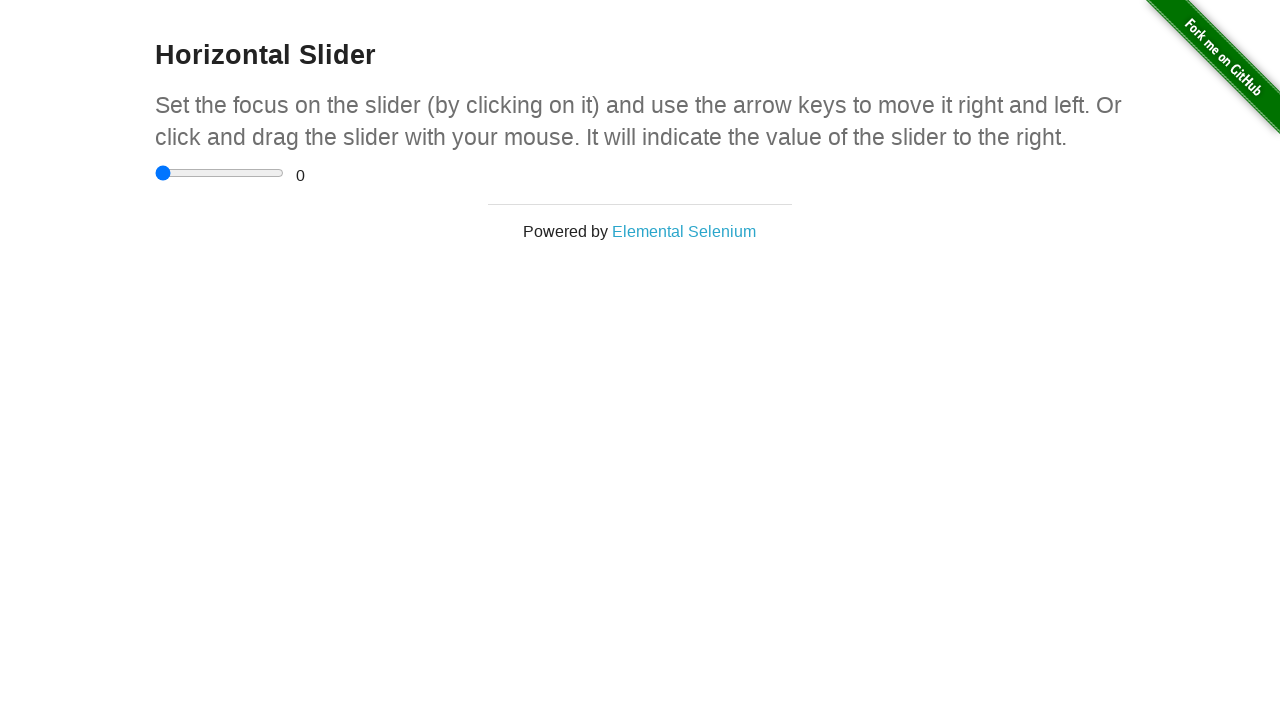

Dragged slider handle 50 pixels to the right at (205, 165)
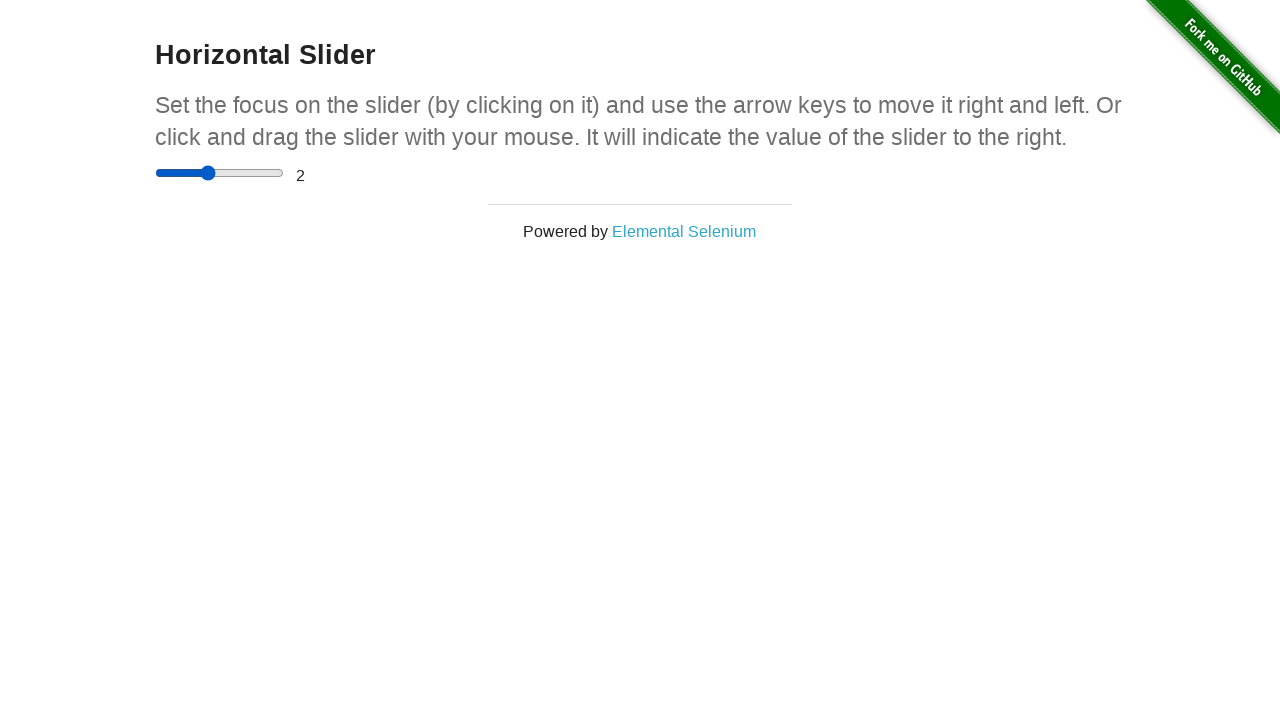

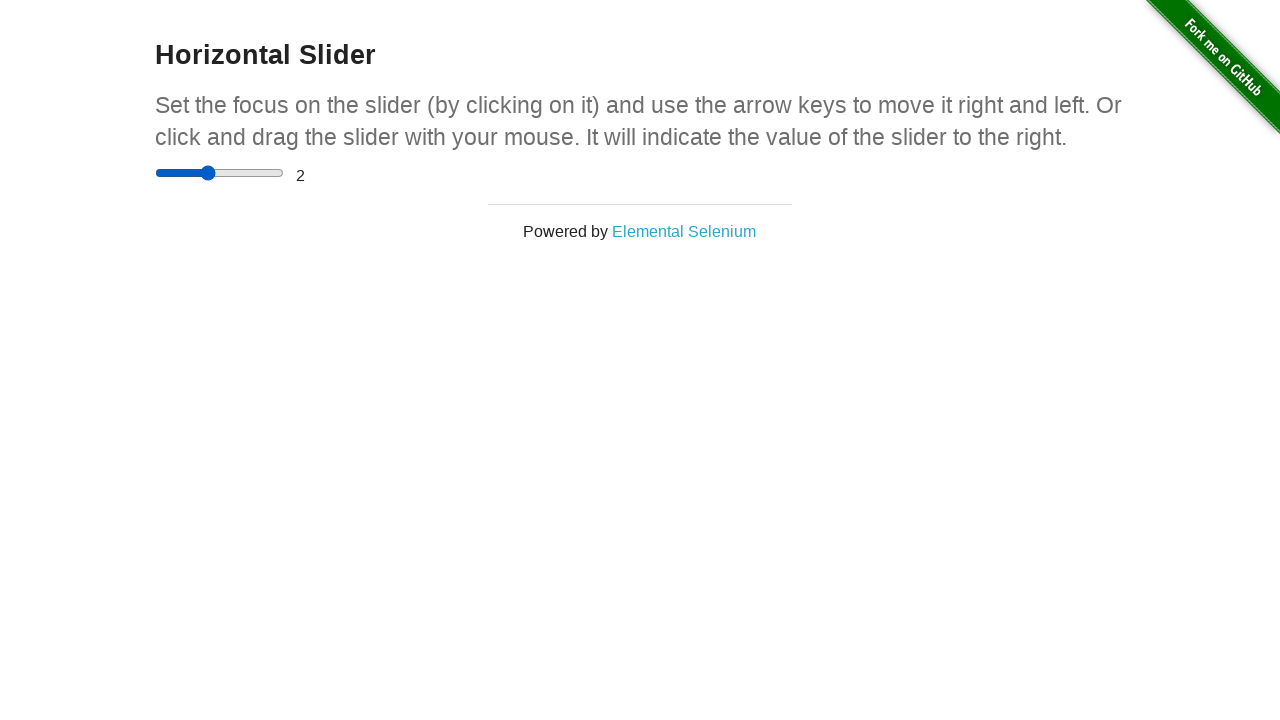